Tests JavaScript alert handling by clicking a confirmation alert button and accepting the alert dialog

Starting URL: http://www.tizag.com/javascriptT/javascriptalert.php

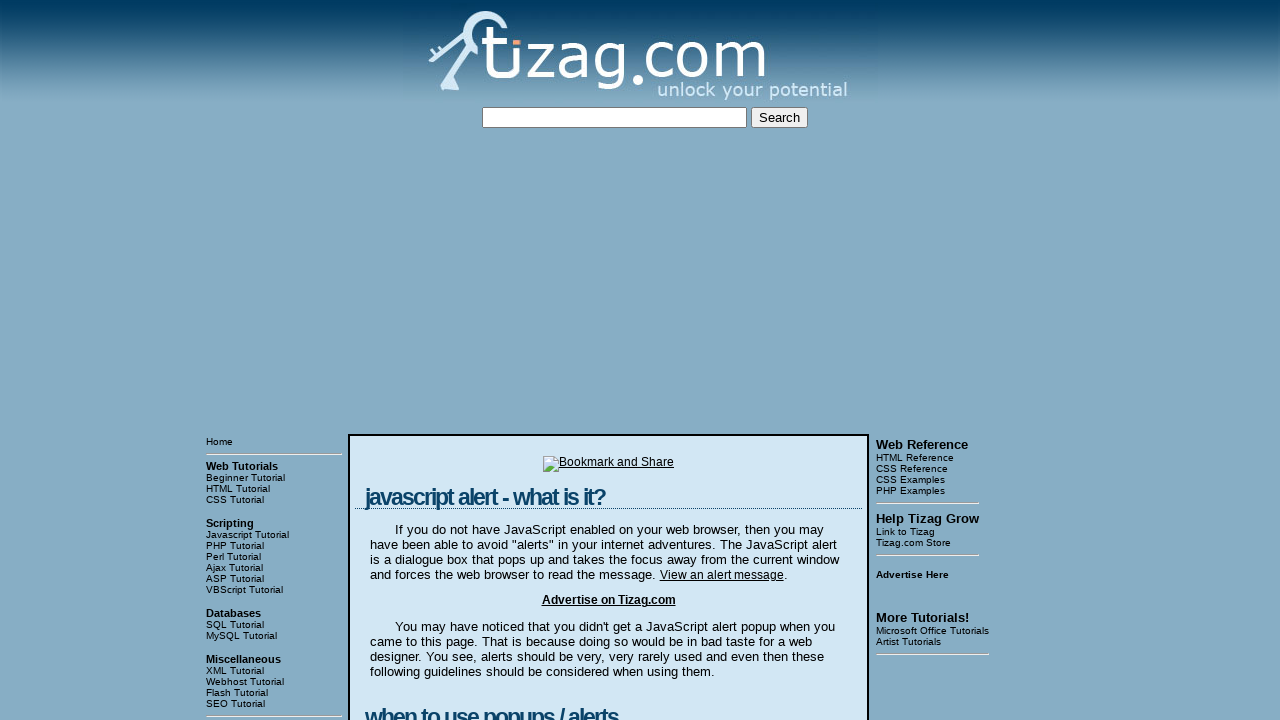

Clicked the Confirmation Alert button at (428, 361) on input[value='Confirmation Alert']
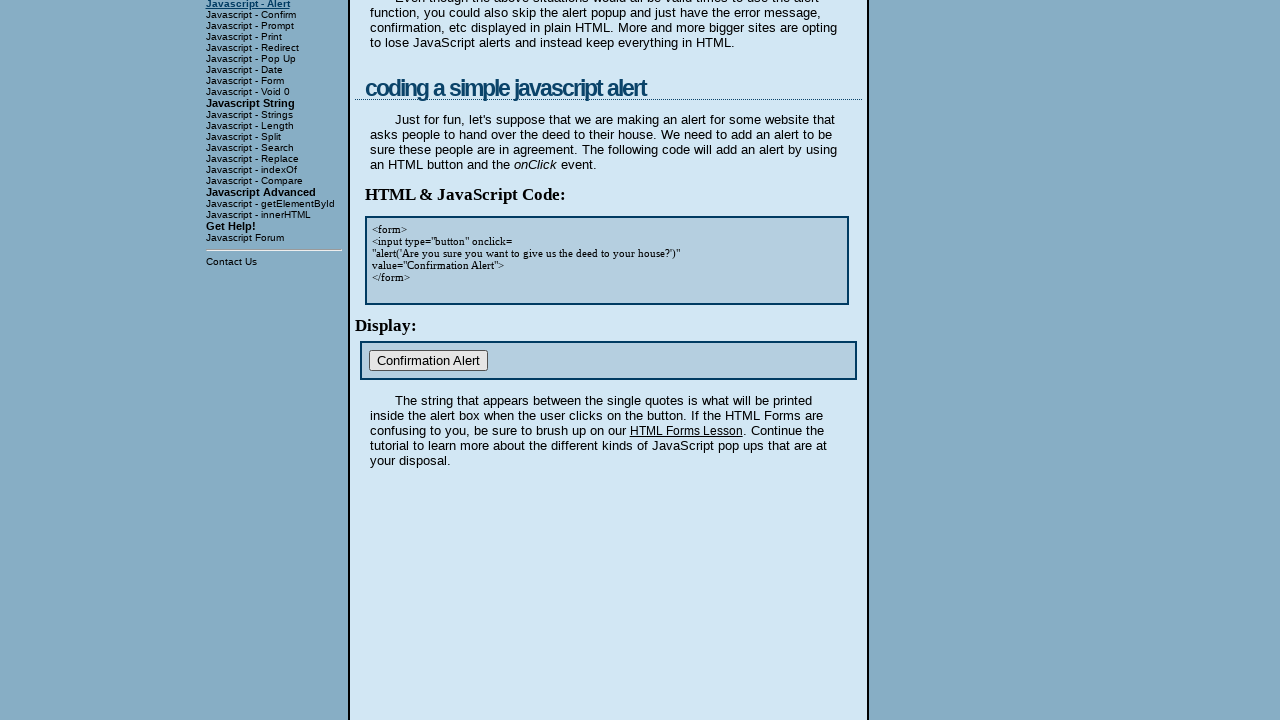

Set up dialog event listener to accept alerts
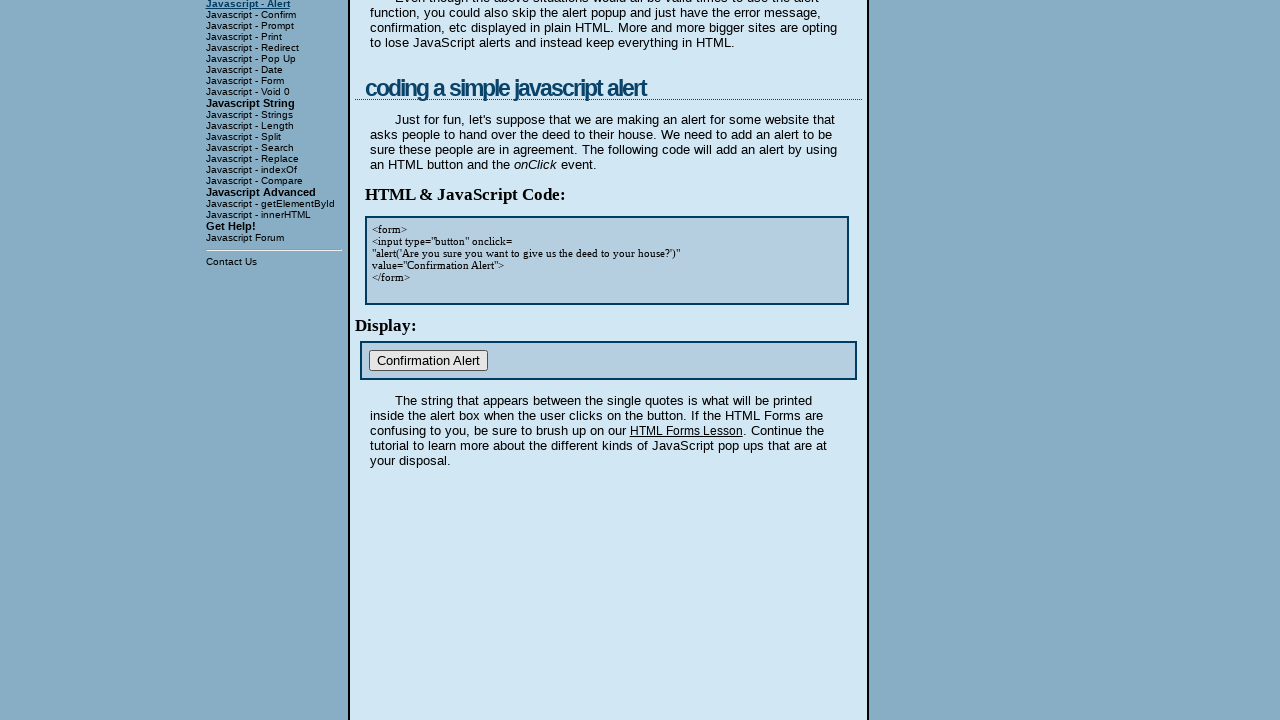

Alert dialog was accepted
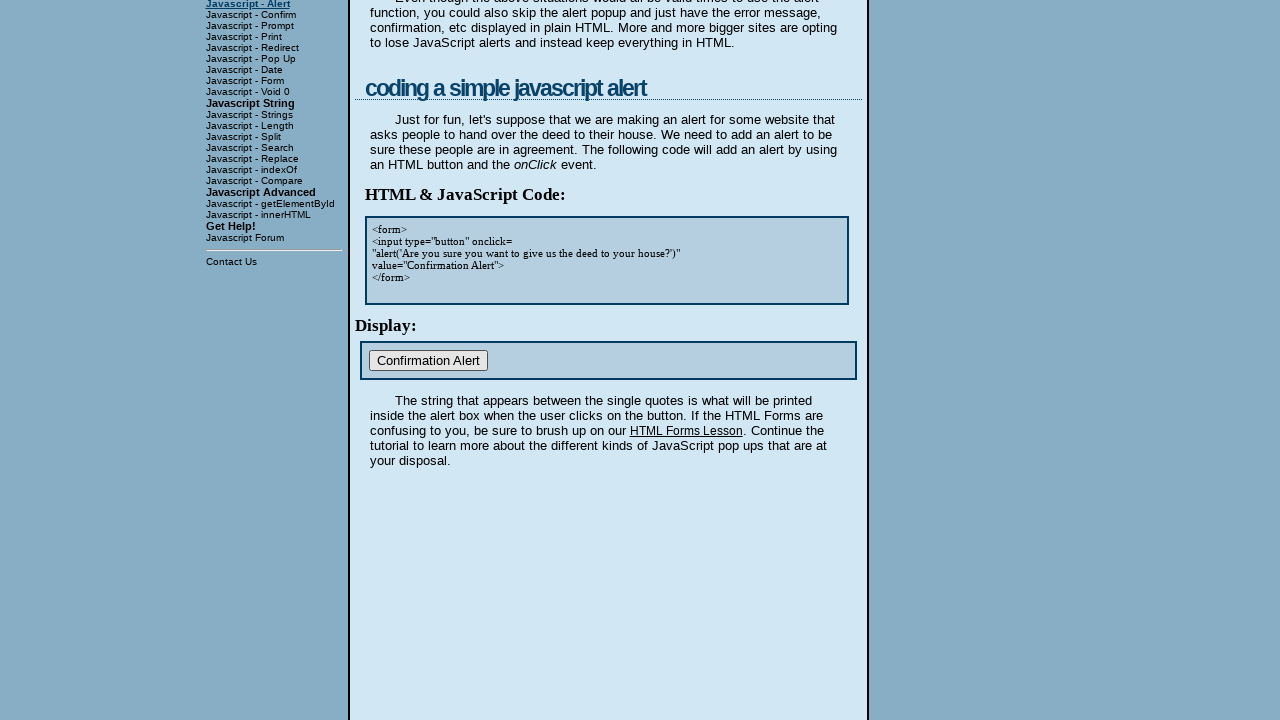

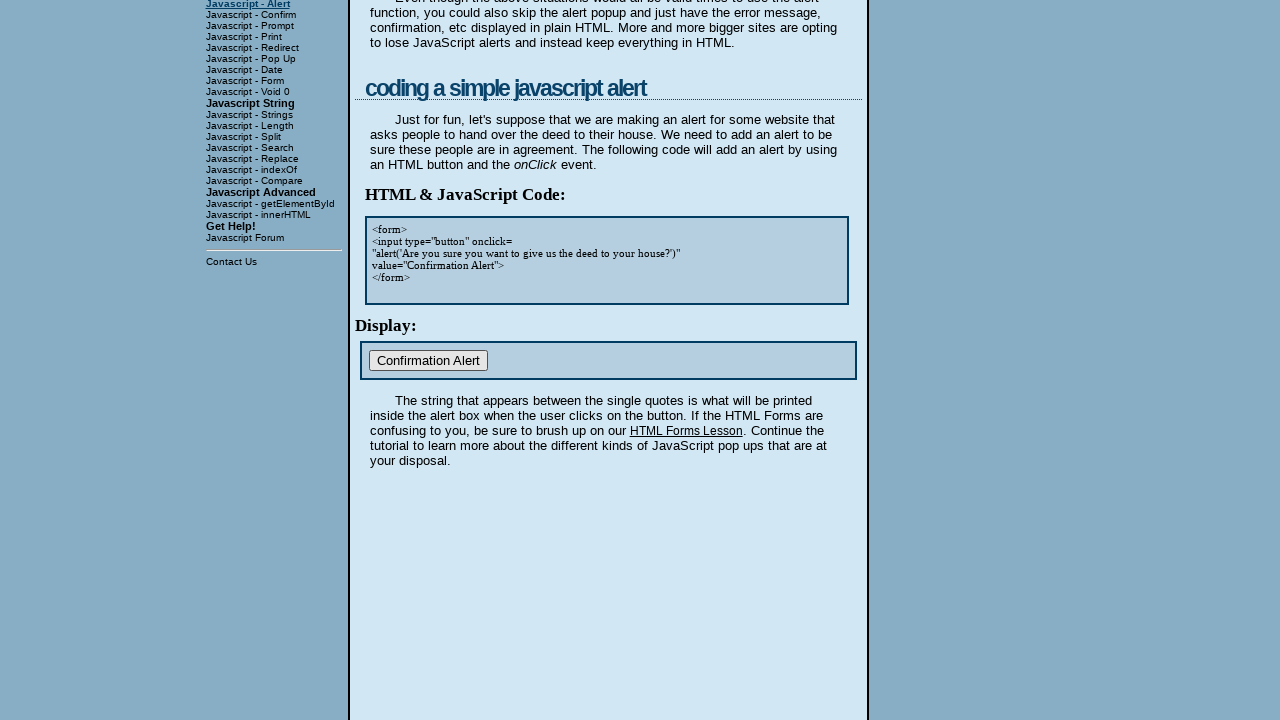